Tests that the Clear completed button displays correct text when items are completed

Starting URL: https://demo.playwright.dev/todomvc

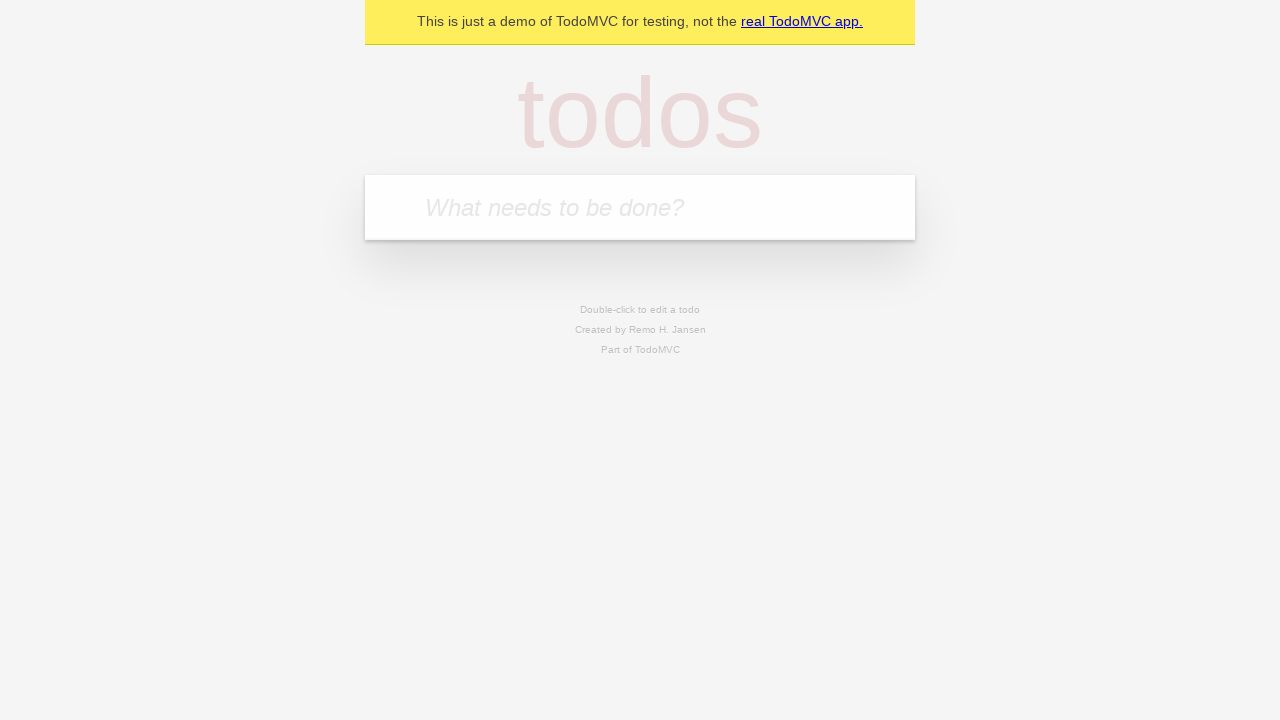

Filled input field with 'buy some cheese' on internal:attr=[placeholder="What needs to be done?"i]
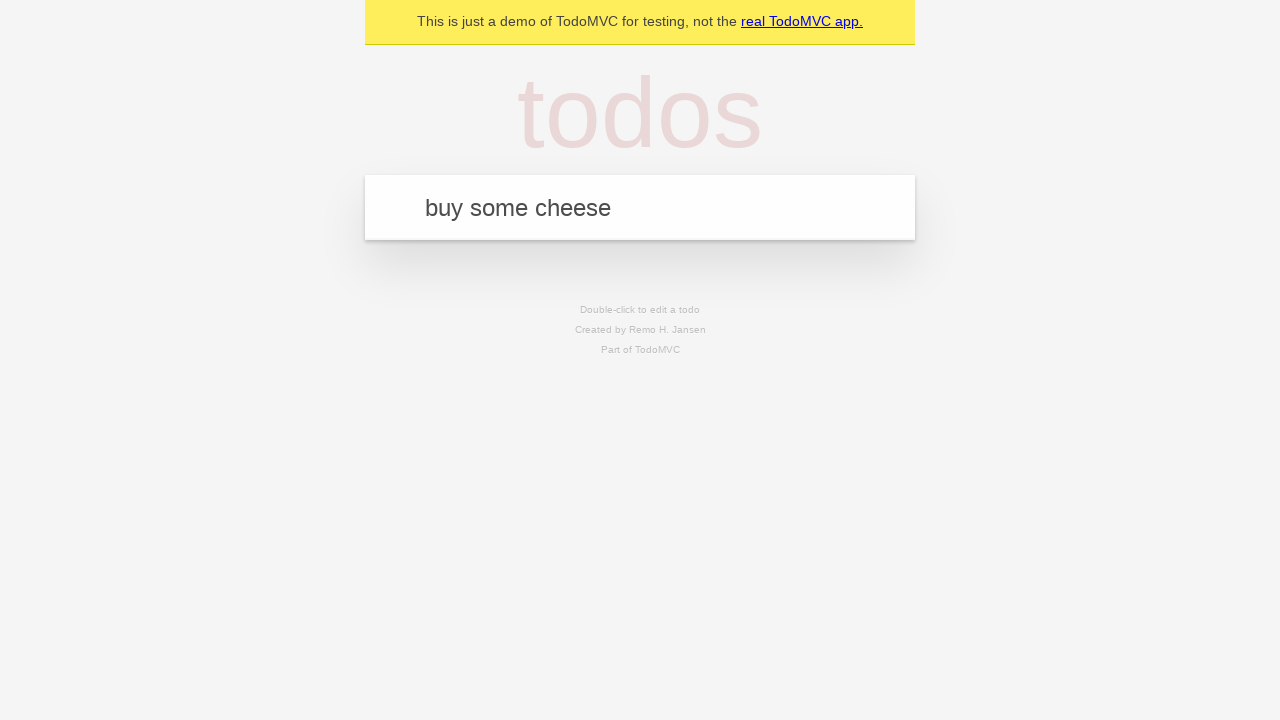

Pressed Enter to add first todo item on internal:attr=[placeholder="What needs to be done?"i]
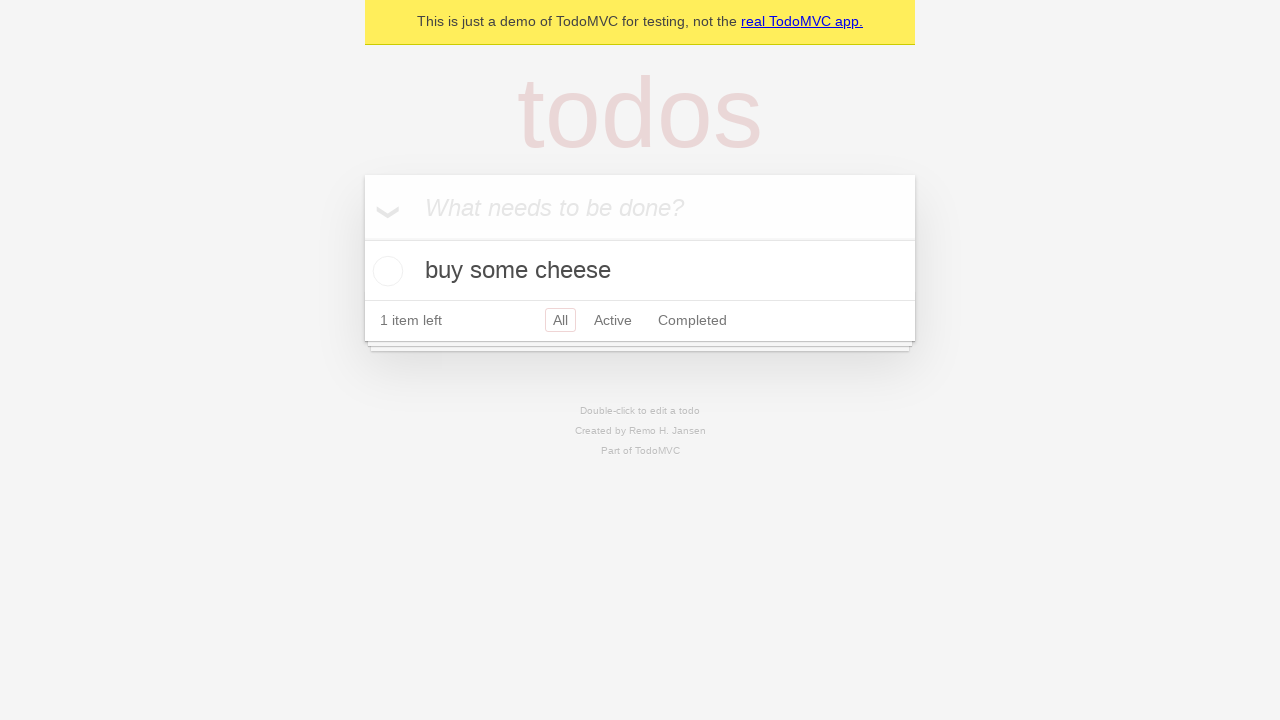

Filled input field with 'feed the cat' on internal:attr=[placeholder="What needs to be done?"i]
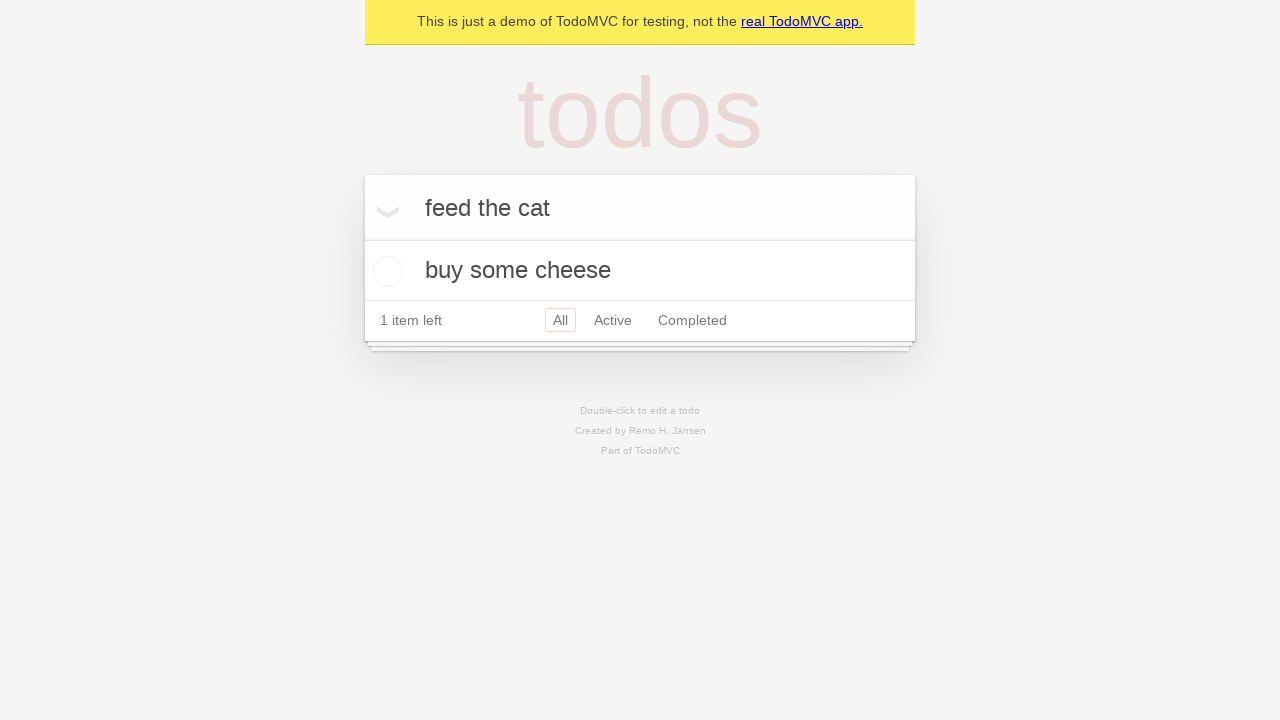

Pressed Enter to add second todo item on internal:attr=[placeholder="What needs to be done?"i]
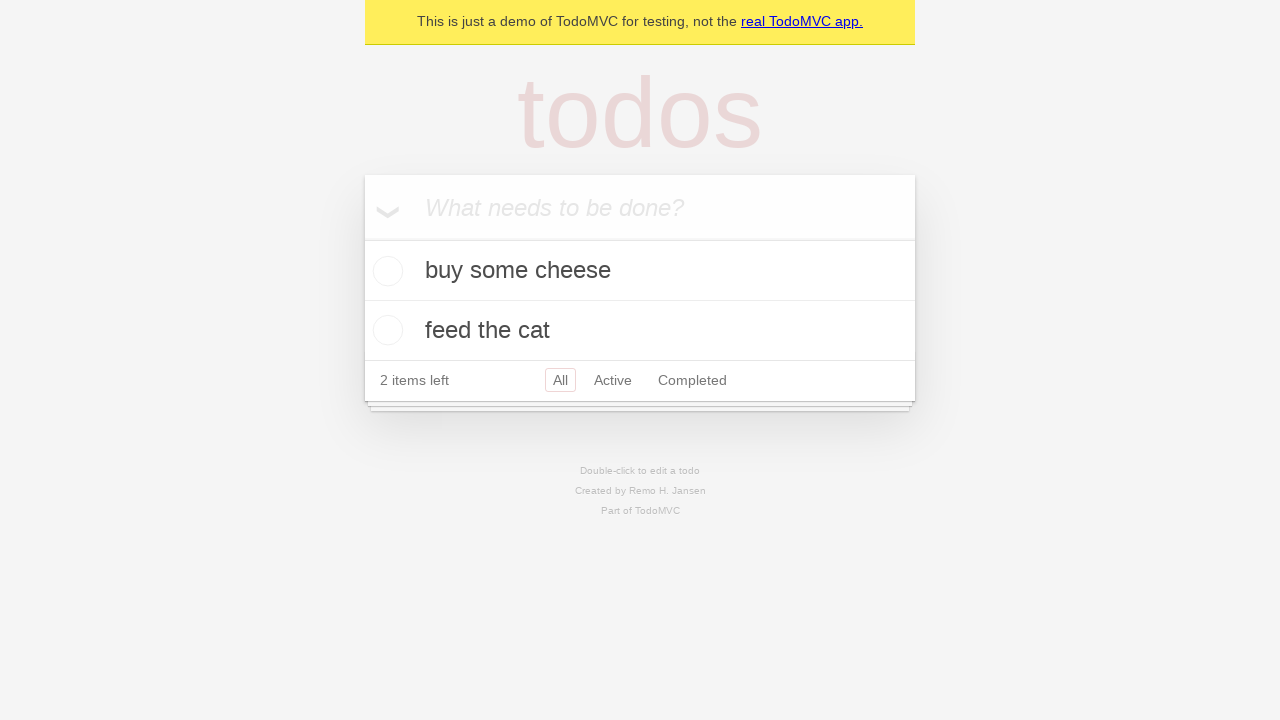

Filled input field with 'book a doctors appointment' on internal:attr=[placeholder="What needs to be done?"i]
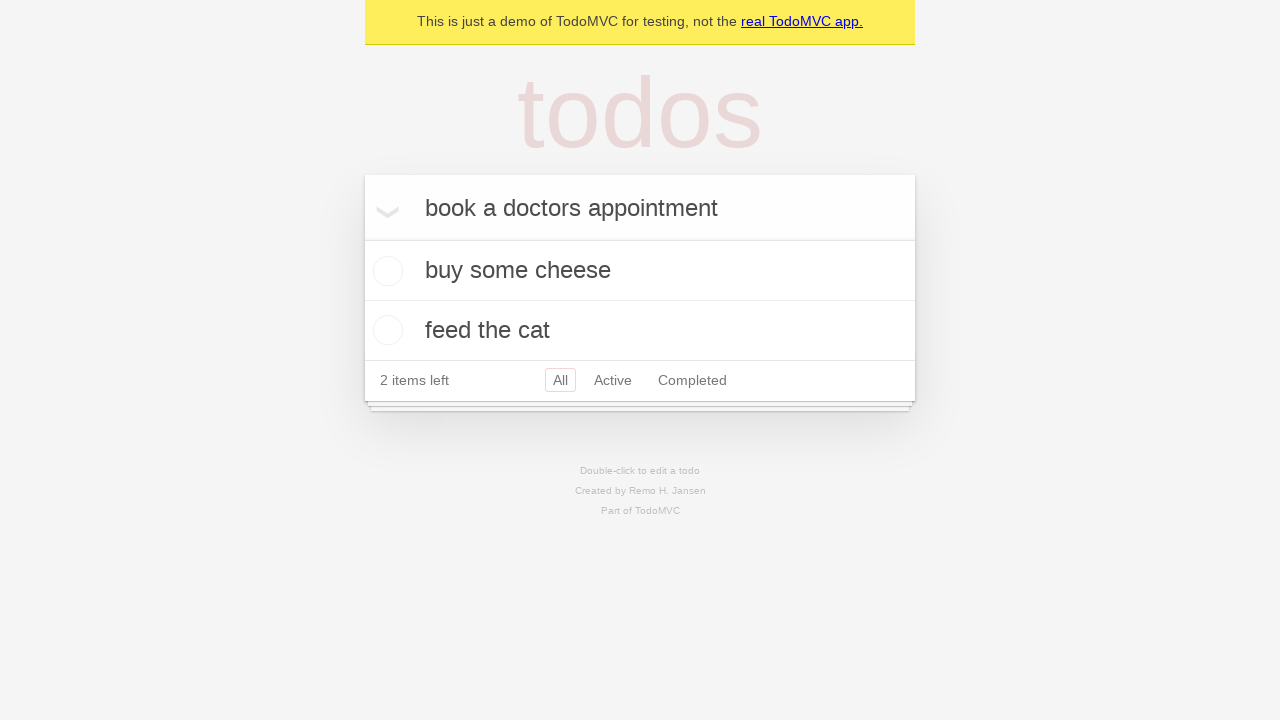

Pressed Enter to add third todo item on internal:attr=[placeholder="What needs to be done?"i]
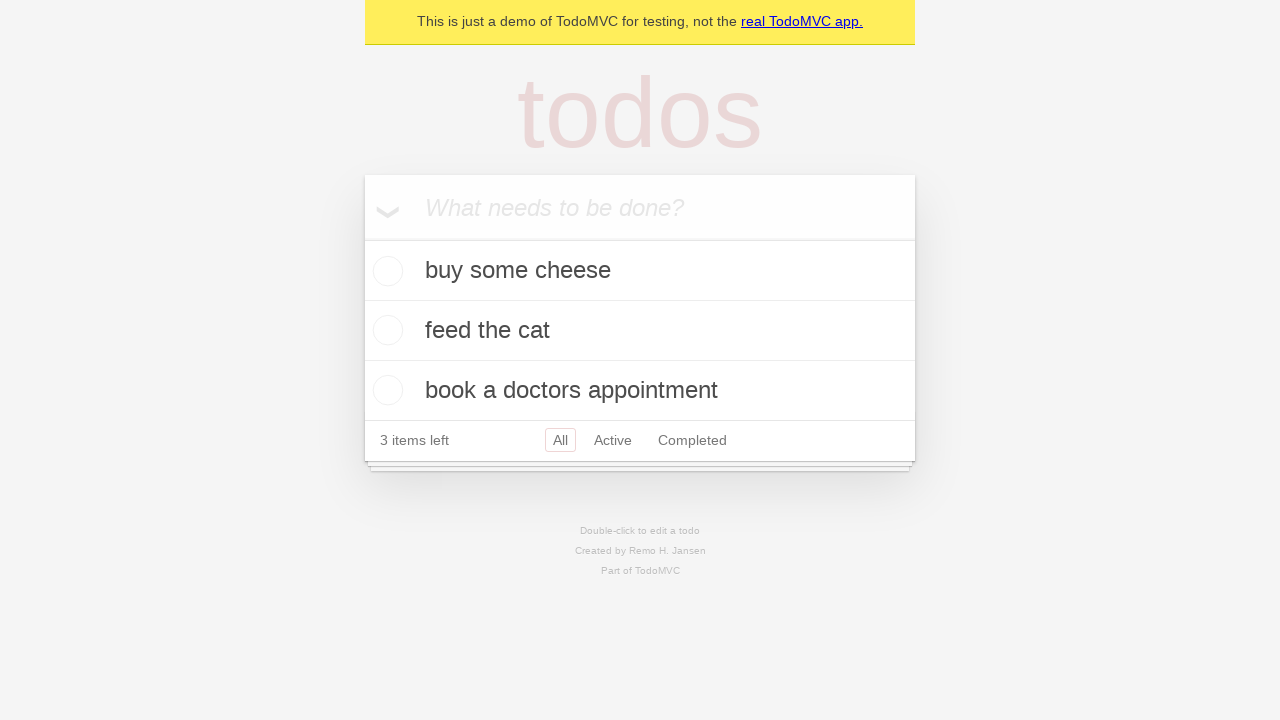

Checked the first todo item checkbox at (385, 271) on .todo-list li .toggle >> nth=0
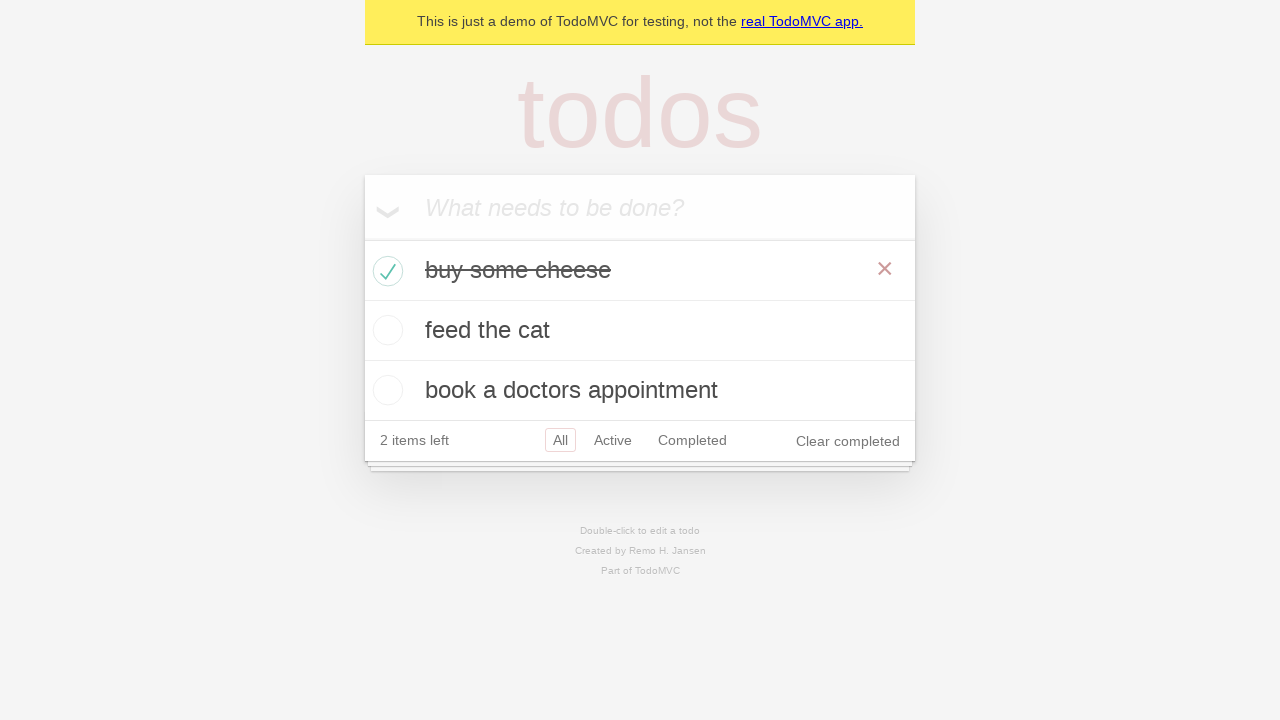

Clear completed button appeared after checking first item
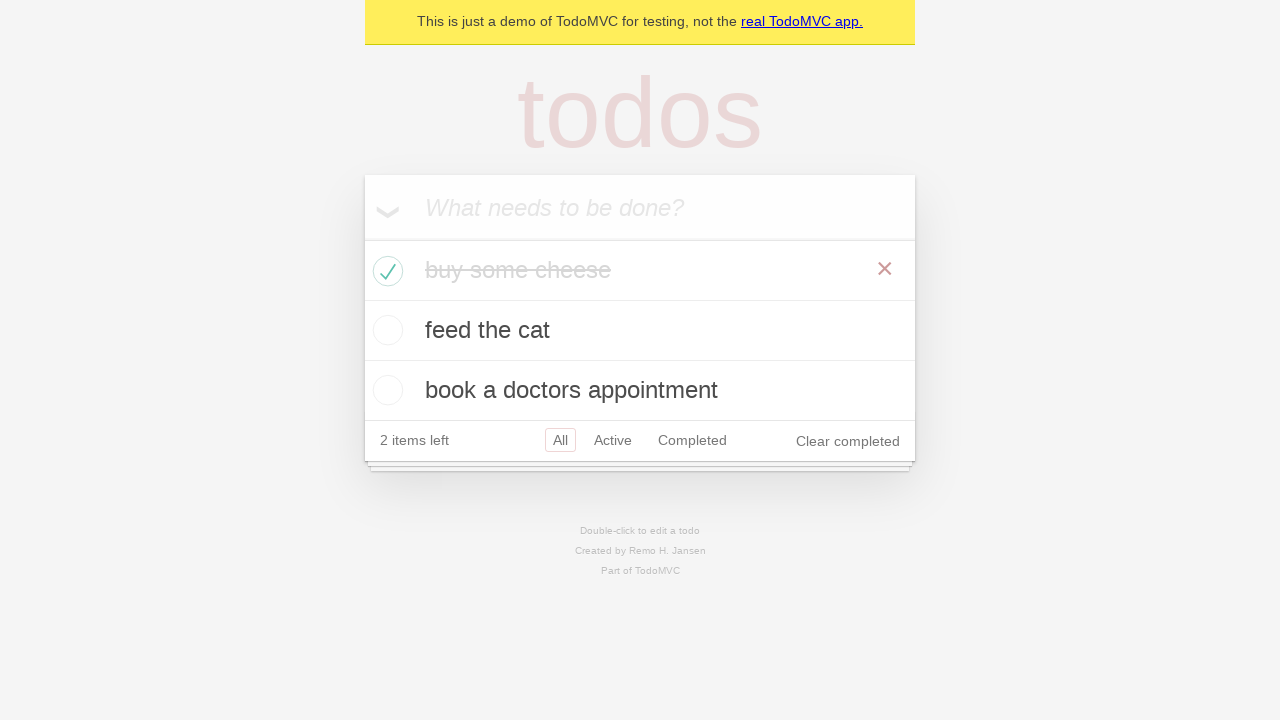

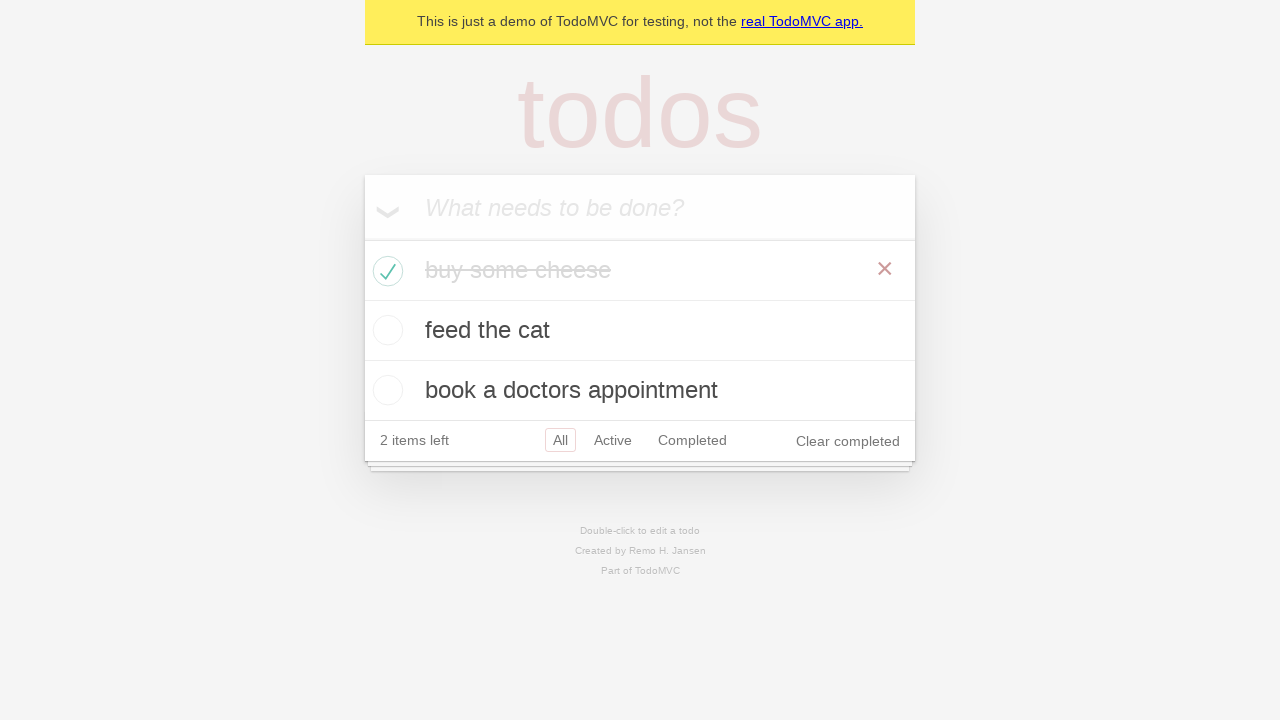